Verifies that an input element can be located by tag name

Starting URL: https://selectorshub.com/xpath-practice-page/

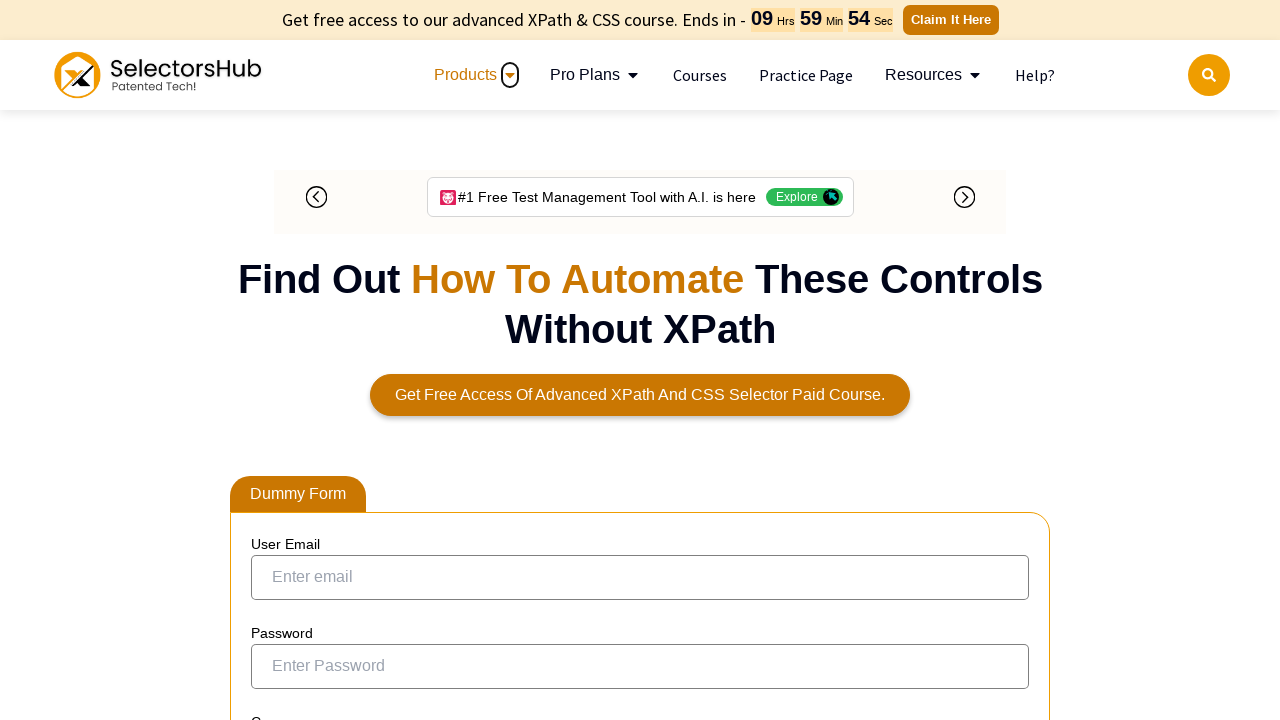

Navigated to XPath practice page and waited for input element to be present
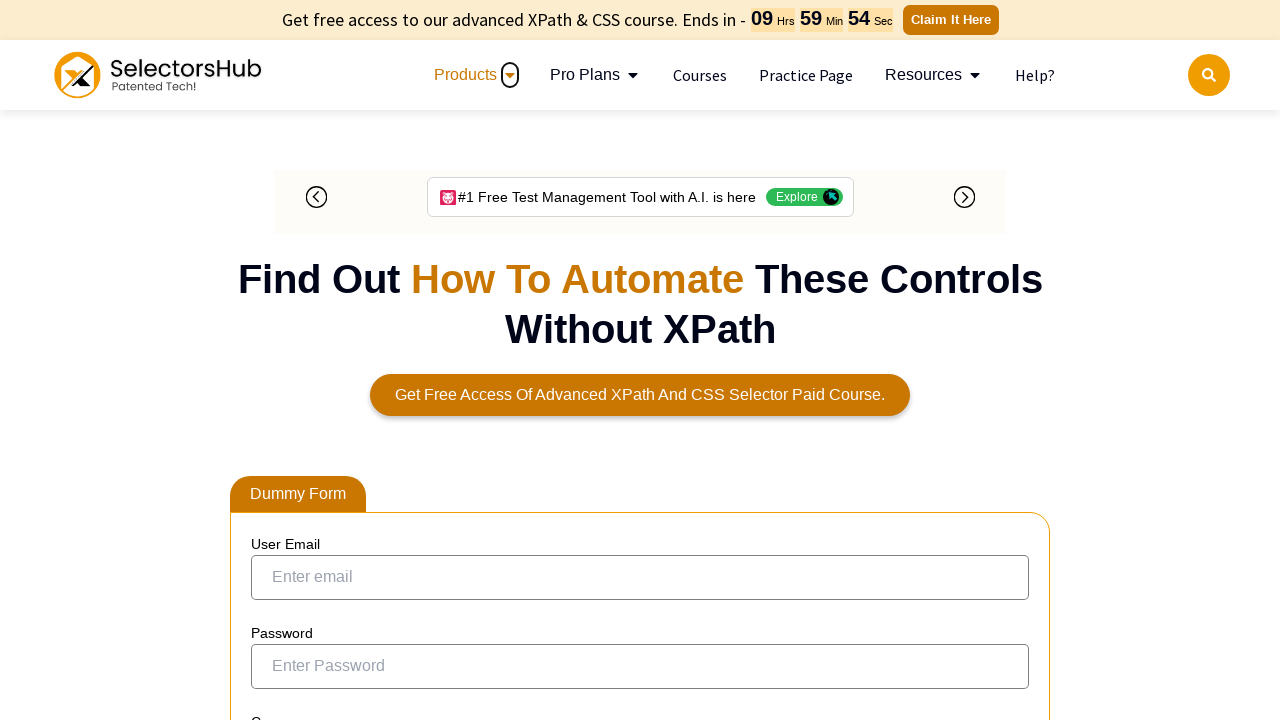

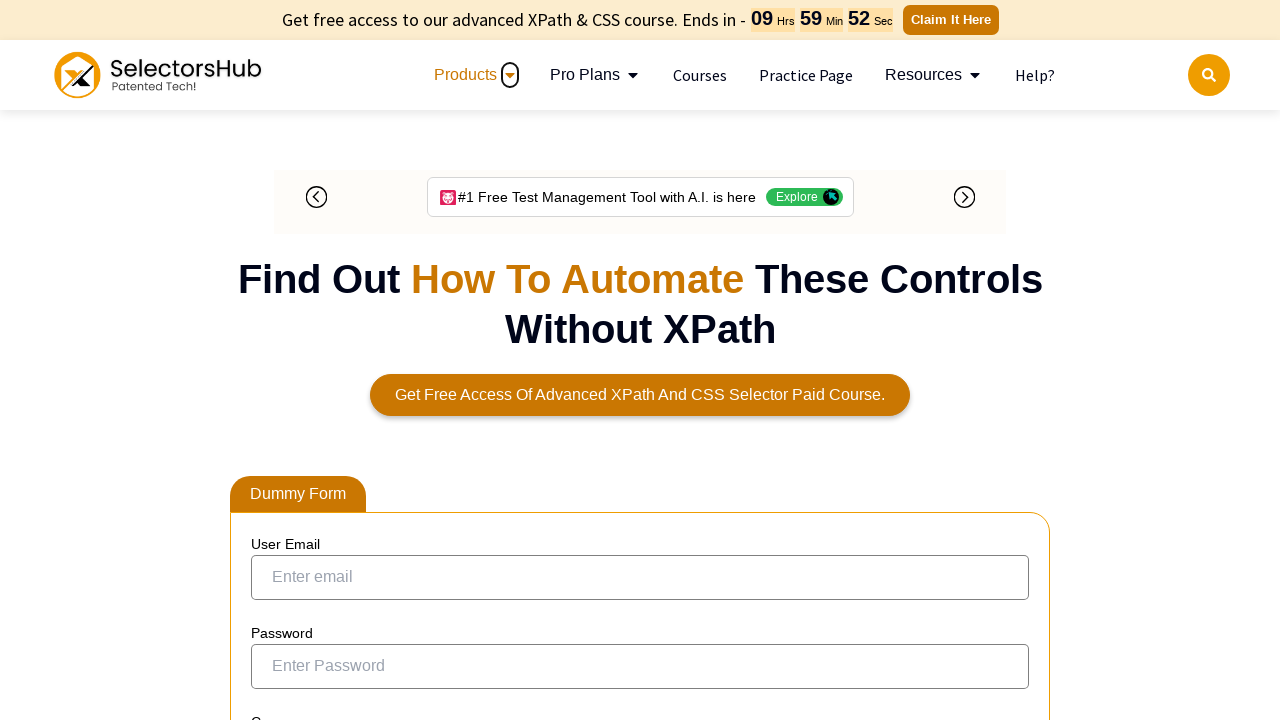